Tests handling of multiple browser windows by clicking a Help link on a Google page that opens in a new window, demonstrating window switching behavior

Starting URL: https://accounts.google.com/signup/v2/webcreateaccount?flowName=GlifWebSignIn&flowEntry=SignUp

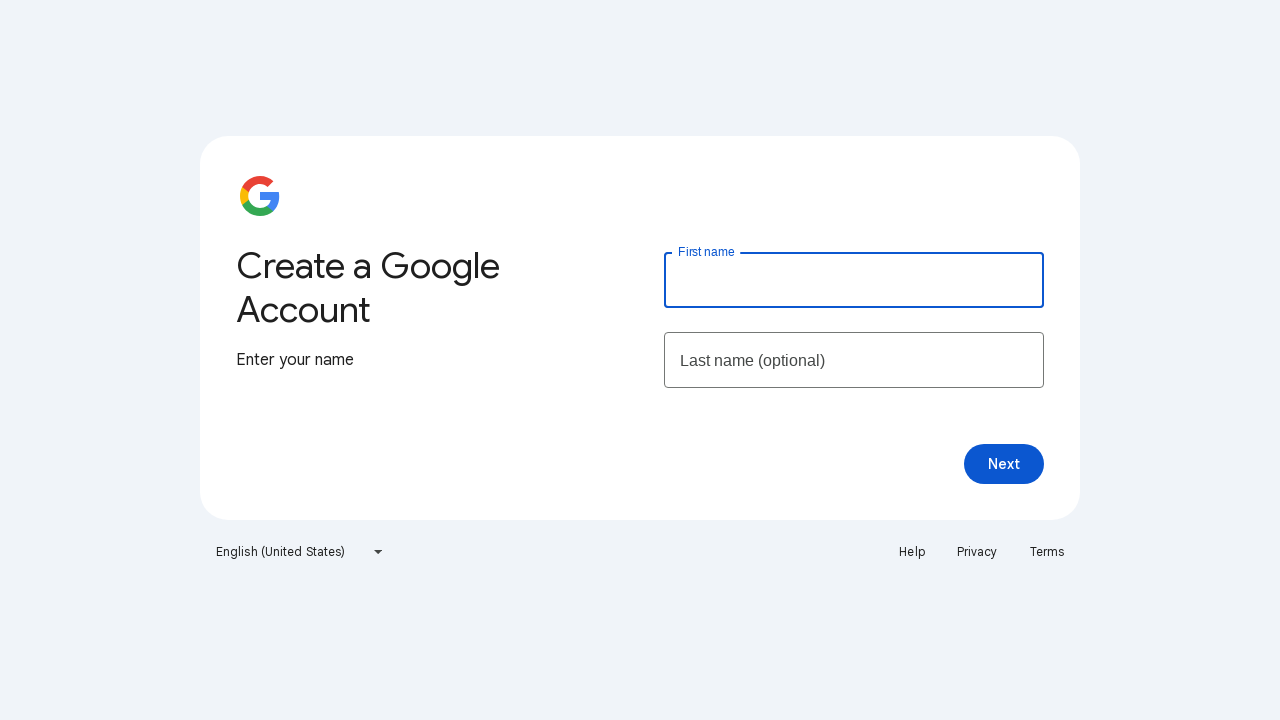

Clicked Help link to open new window at (912, 552) on a:has-text('Help')
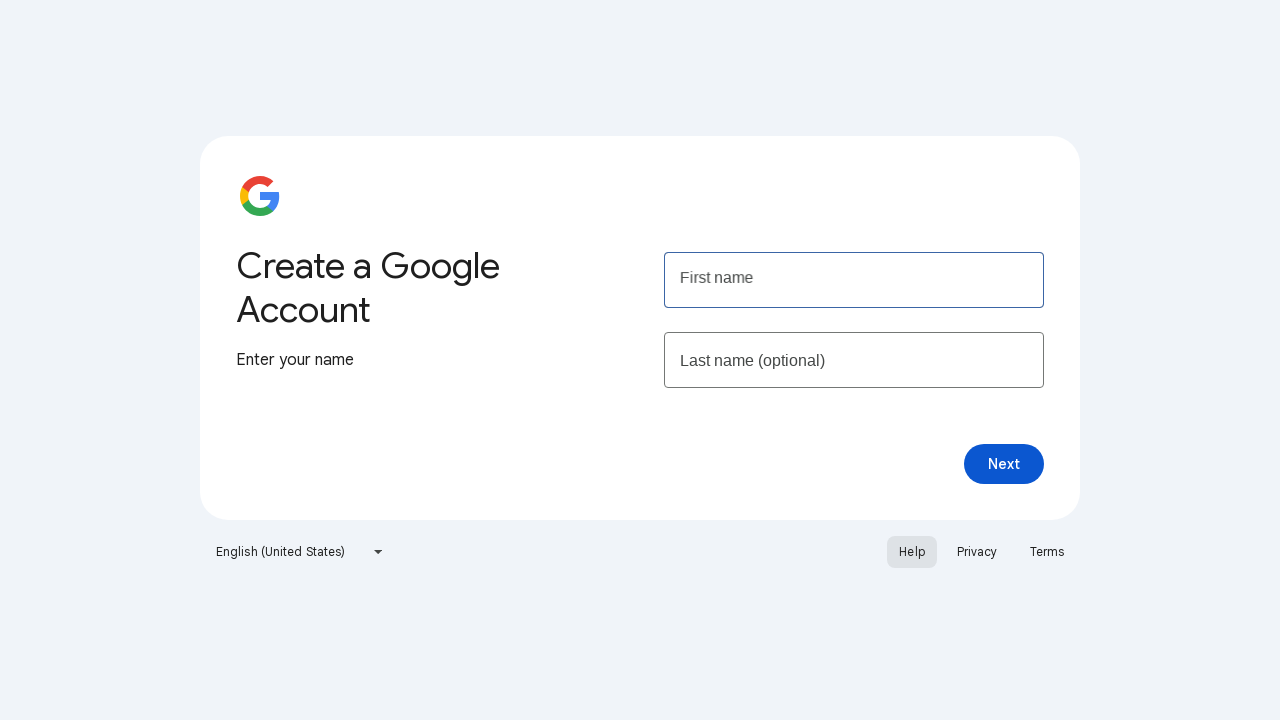

Retrieved current page title before switching windows
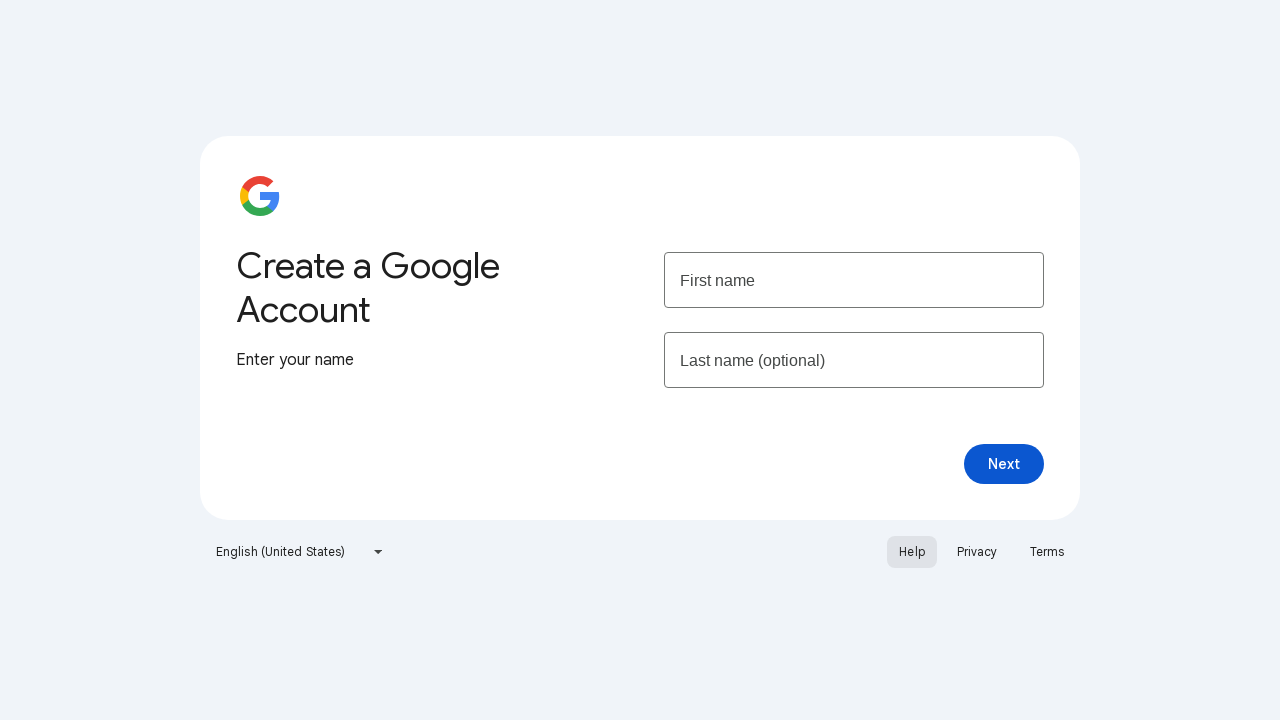

Printed page title: Create your Google Account
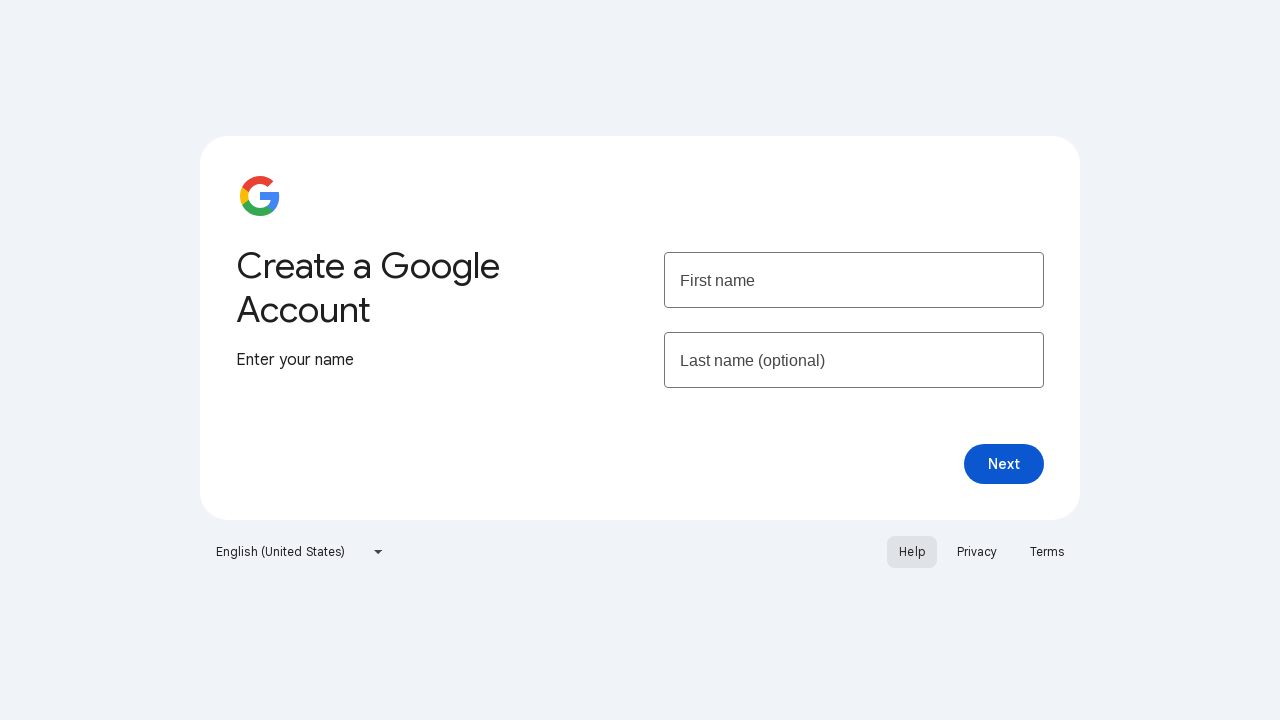

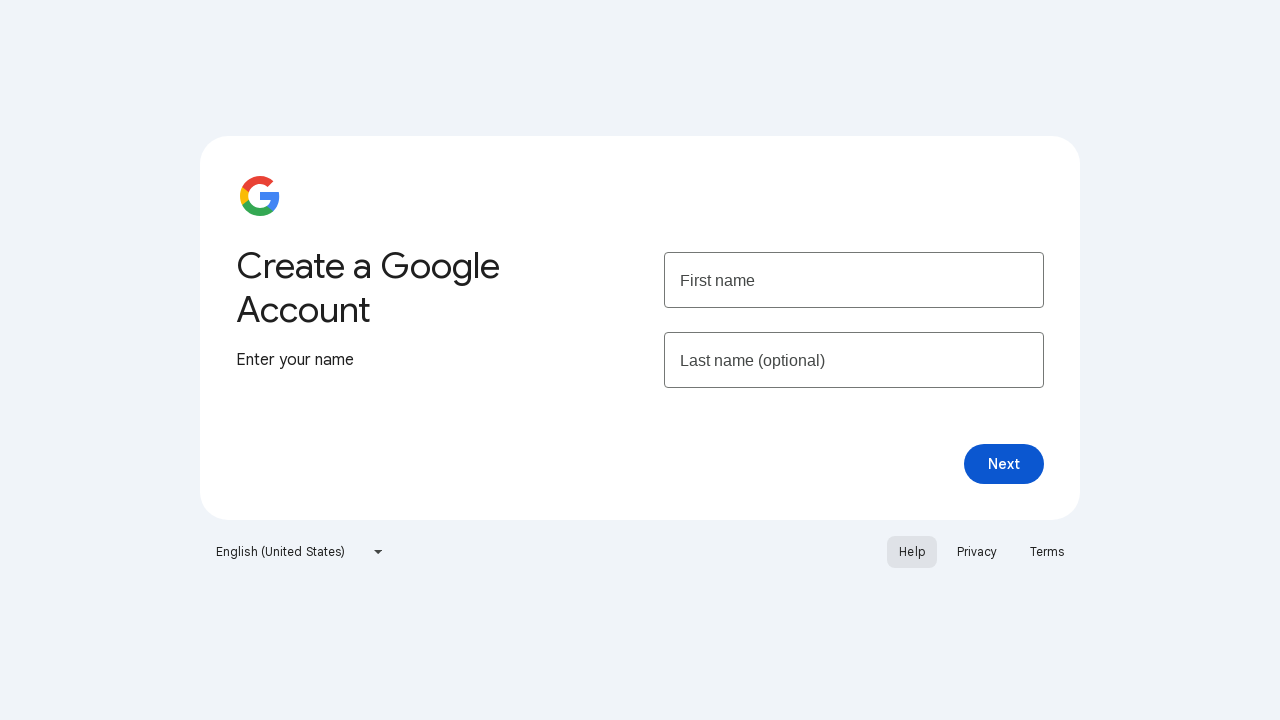